Tests button state changes on a government registration page by verifying the register button is disabled initially, then becomes enabled after clicking a policy checkbox, and verifies the button's background color changes.

Starting URL: https://egov.danang.gov.vn/reg

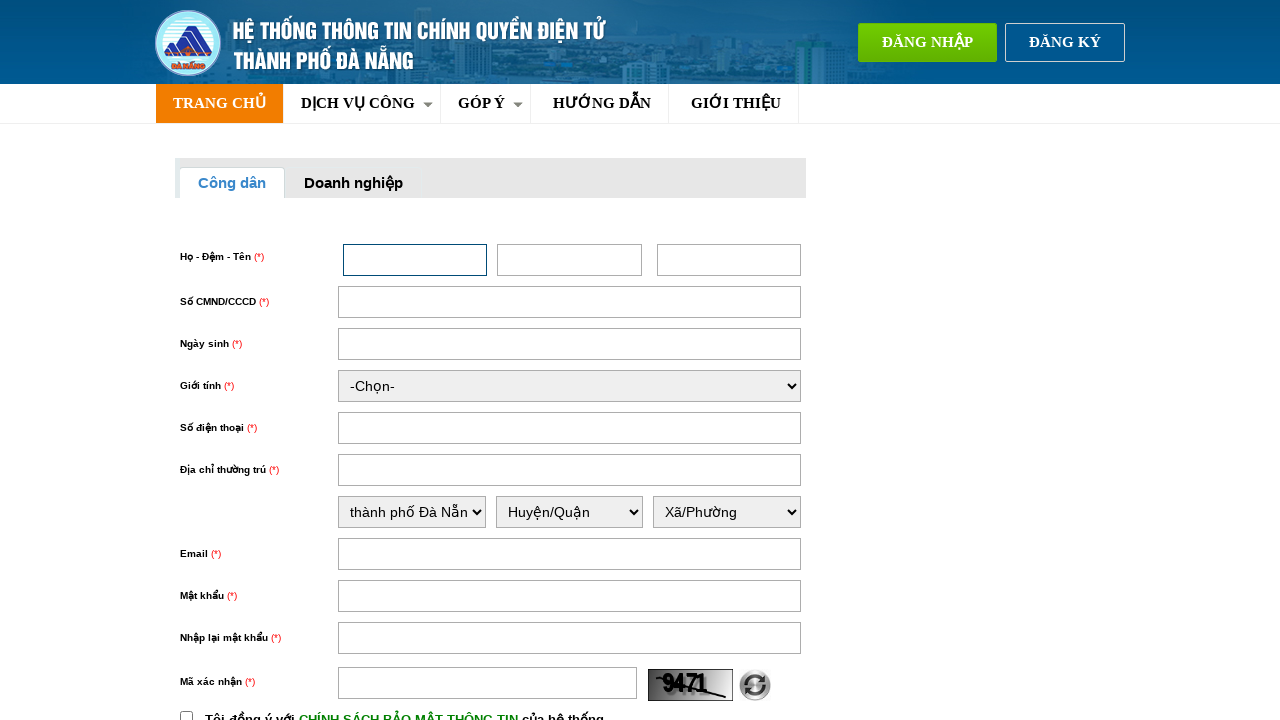

Located the register button element
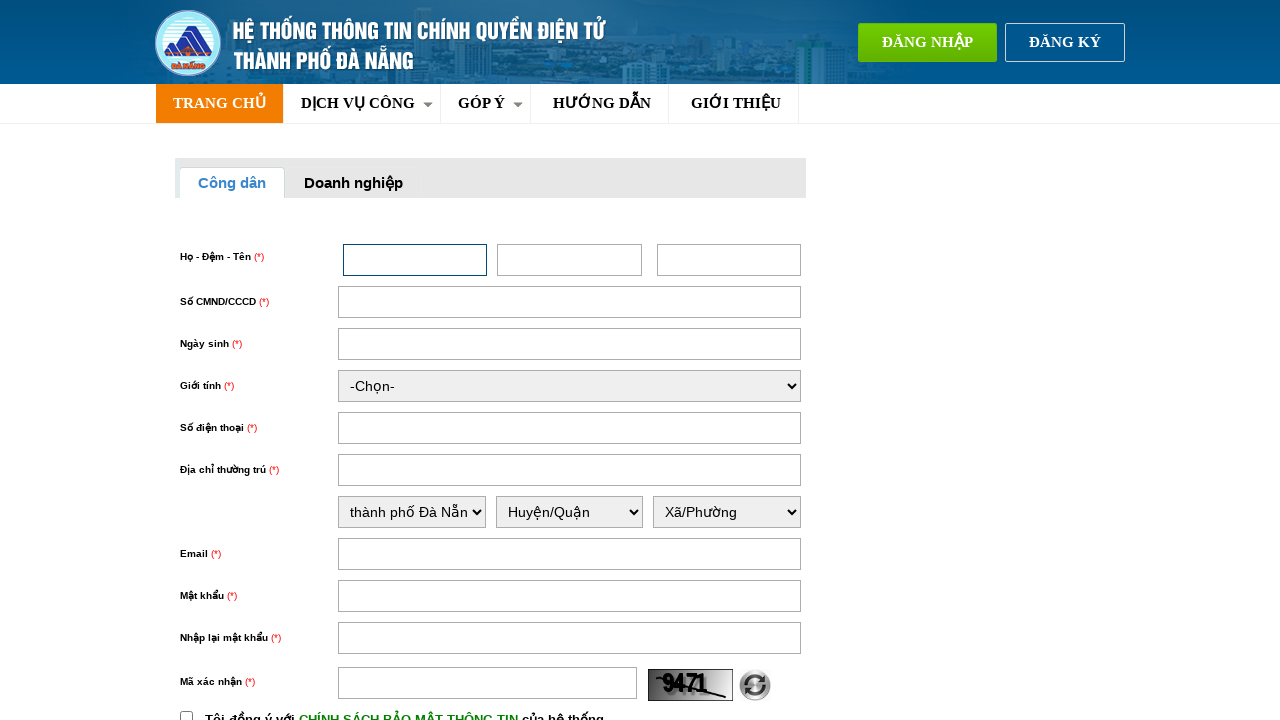

Verified register button is initially disabled
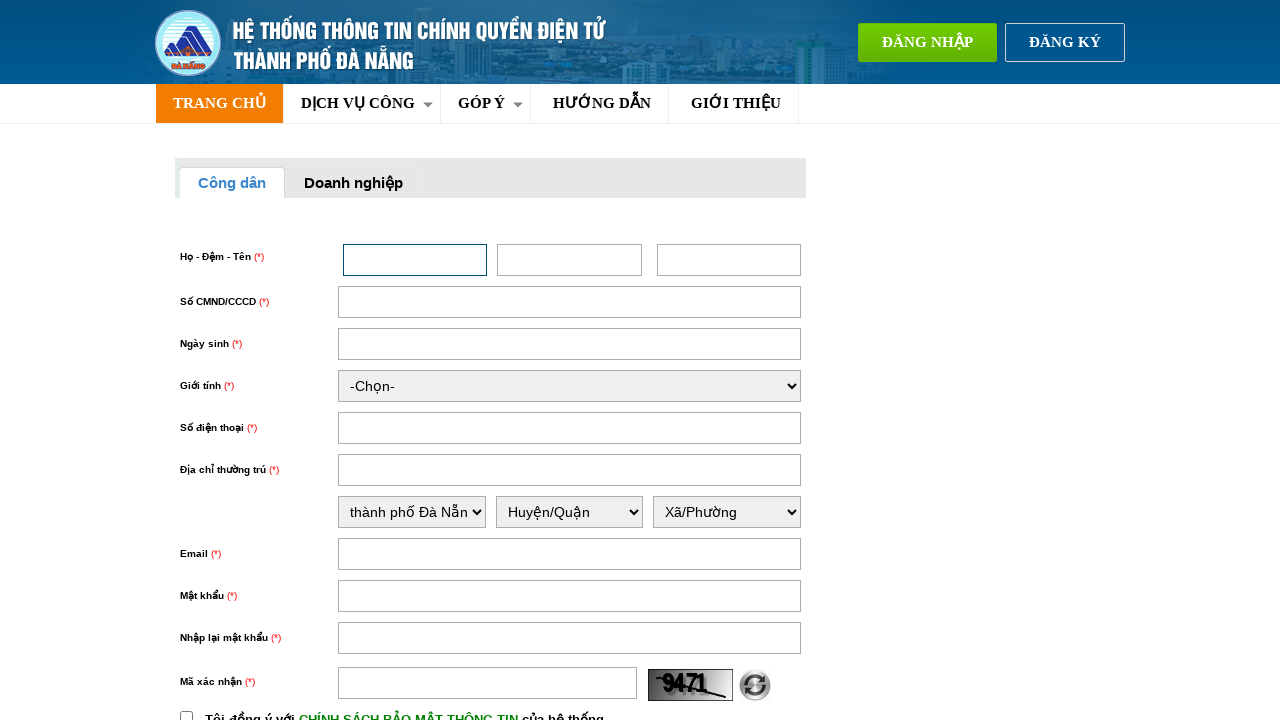

Clicked the policy checkbox (chinhSach) at (186, 714) on input#chinhSach
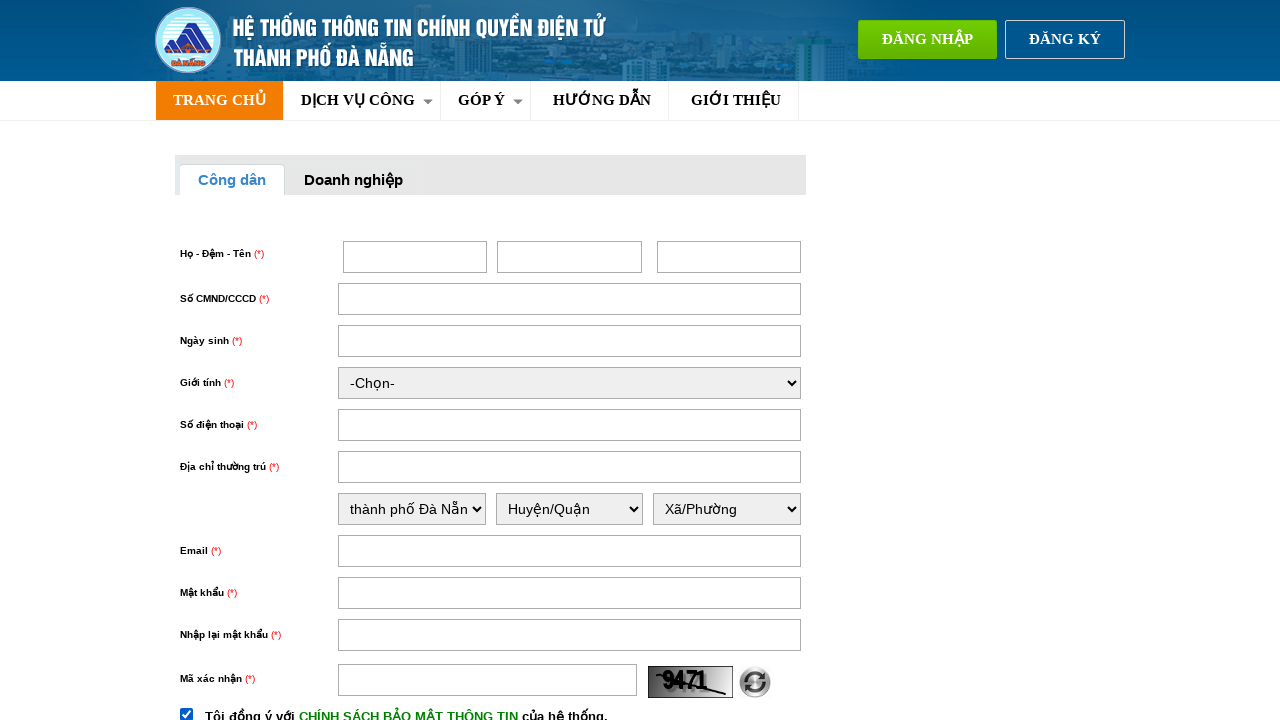

Waited 2000ms for button state change
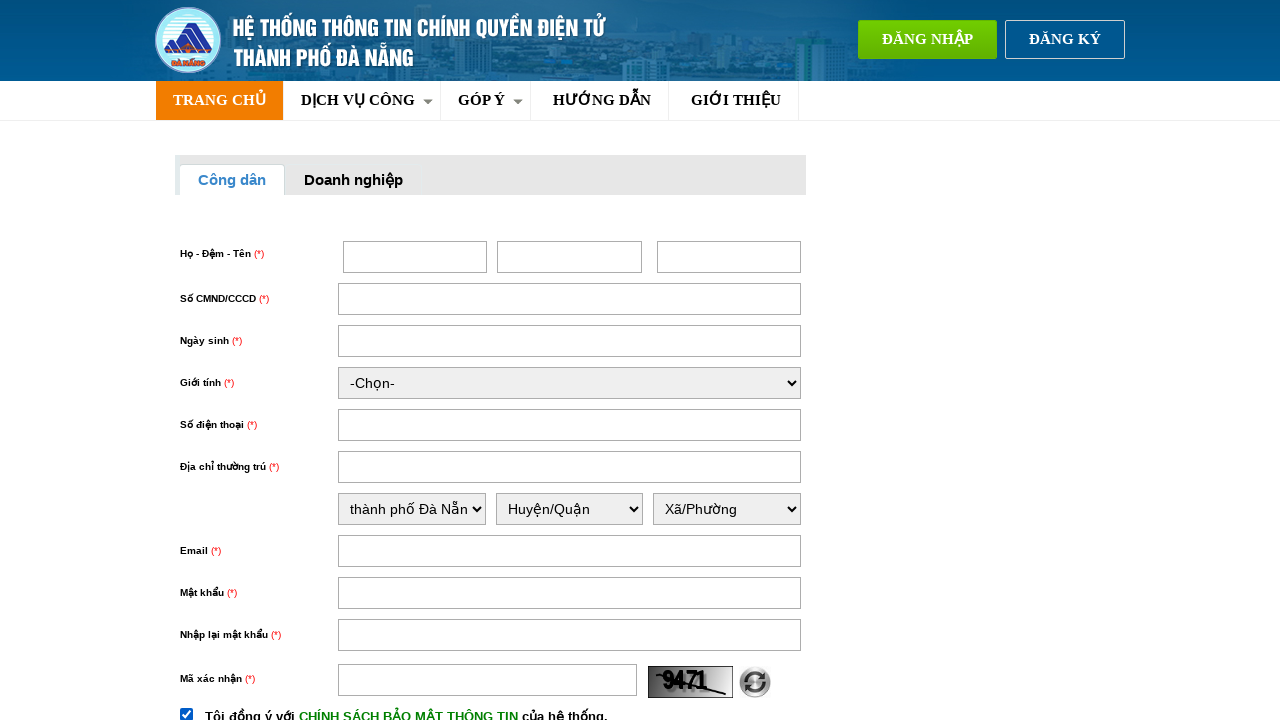

Verified register button is now enabled after policy checkbox was clicked
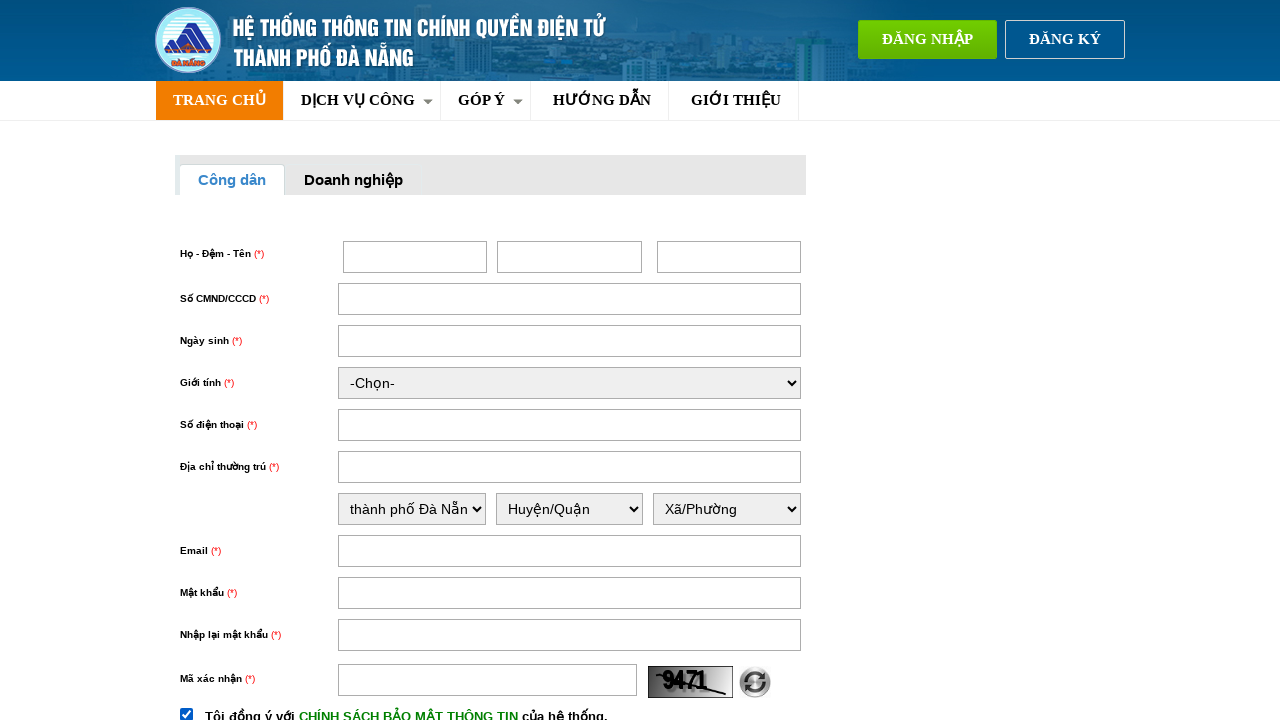

Retrieved computed background color style of register button
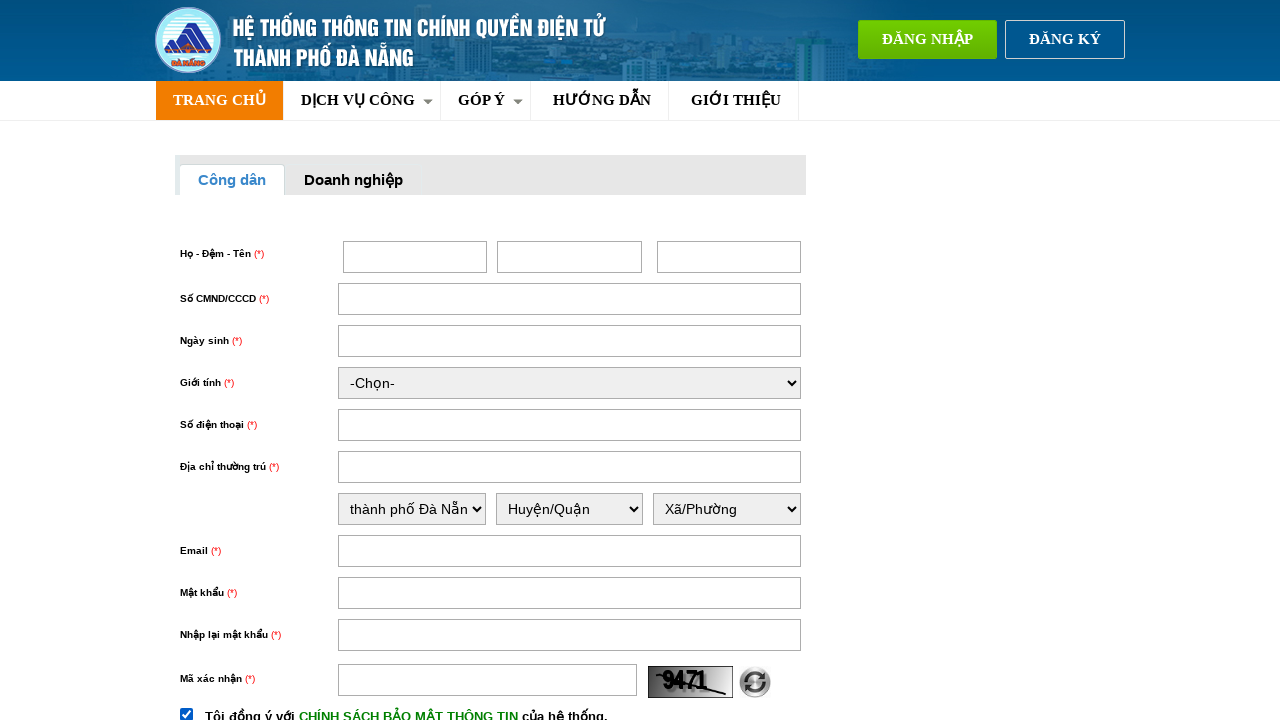

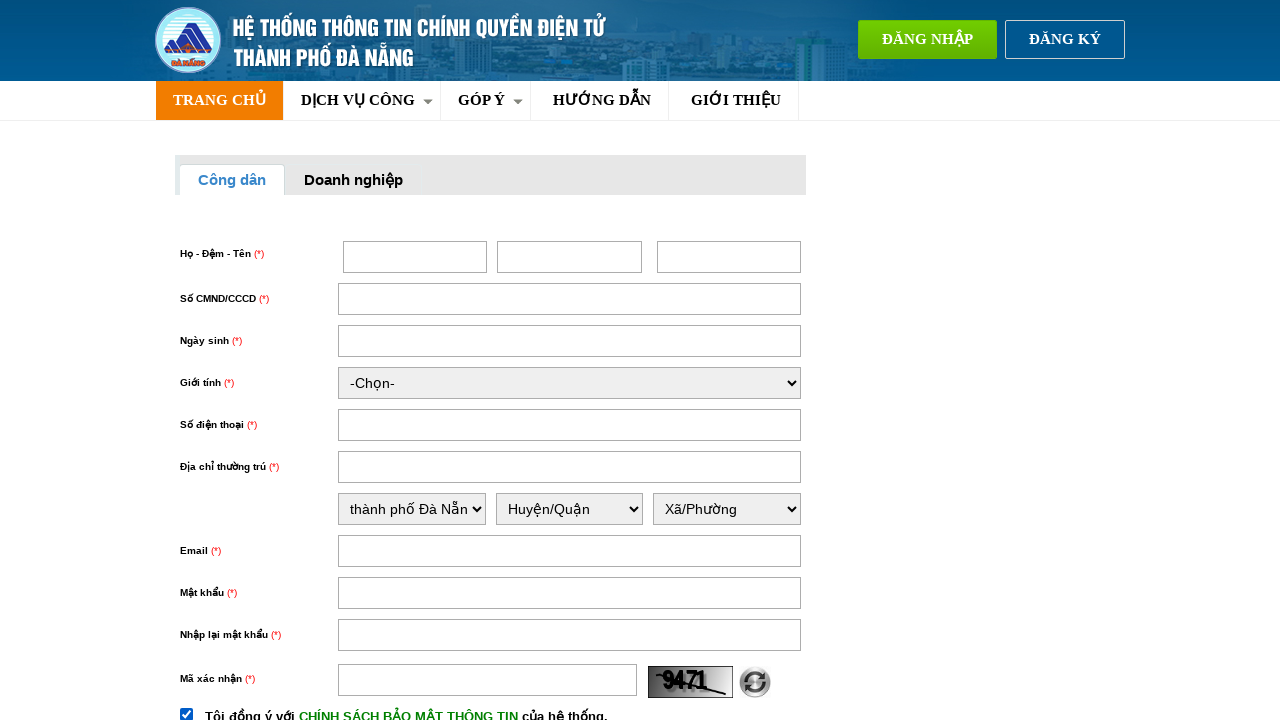